Tests that the currently applied filter link is highlighted with selected class

Starting URL: https://demo.playwright.dev/todomvc

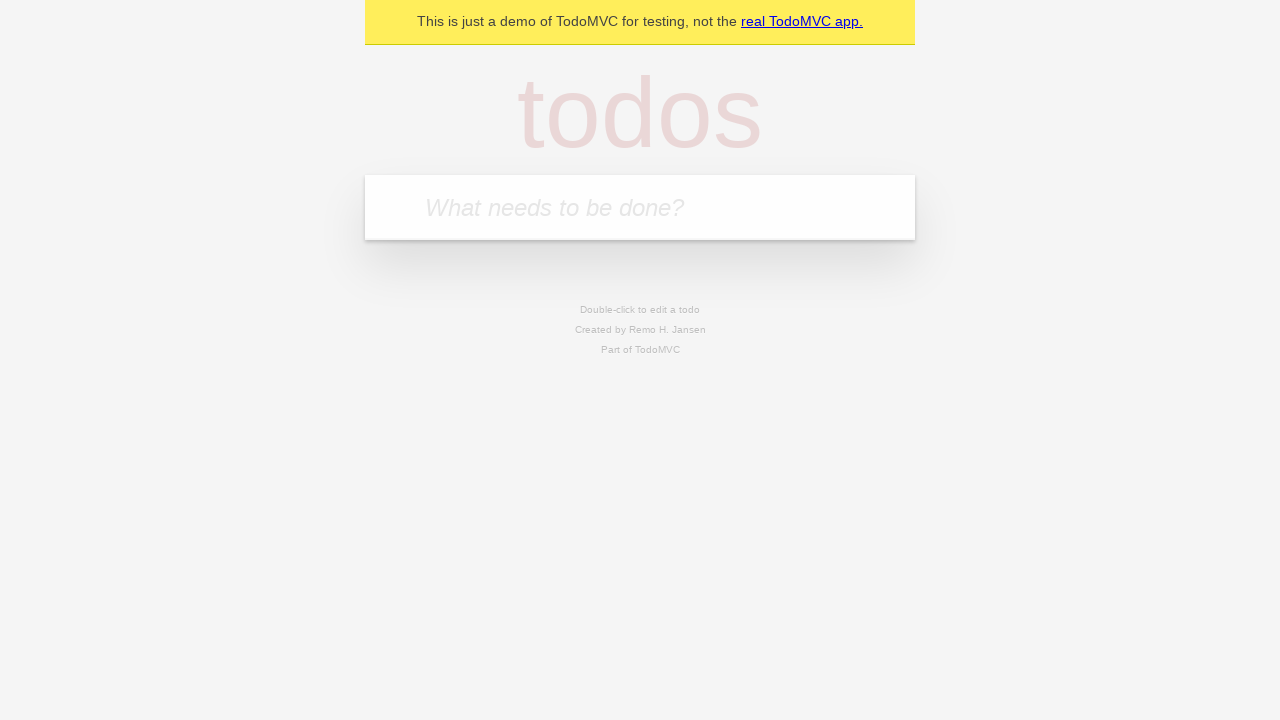

Filled todo input with 'buy some cheese' on internal:attr=[placeholder="What needs to be done?"i]
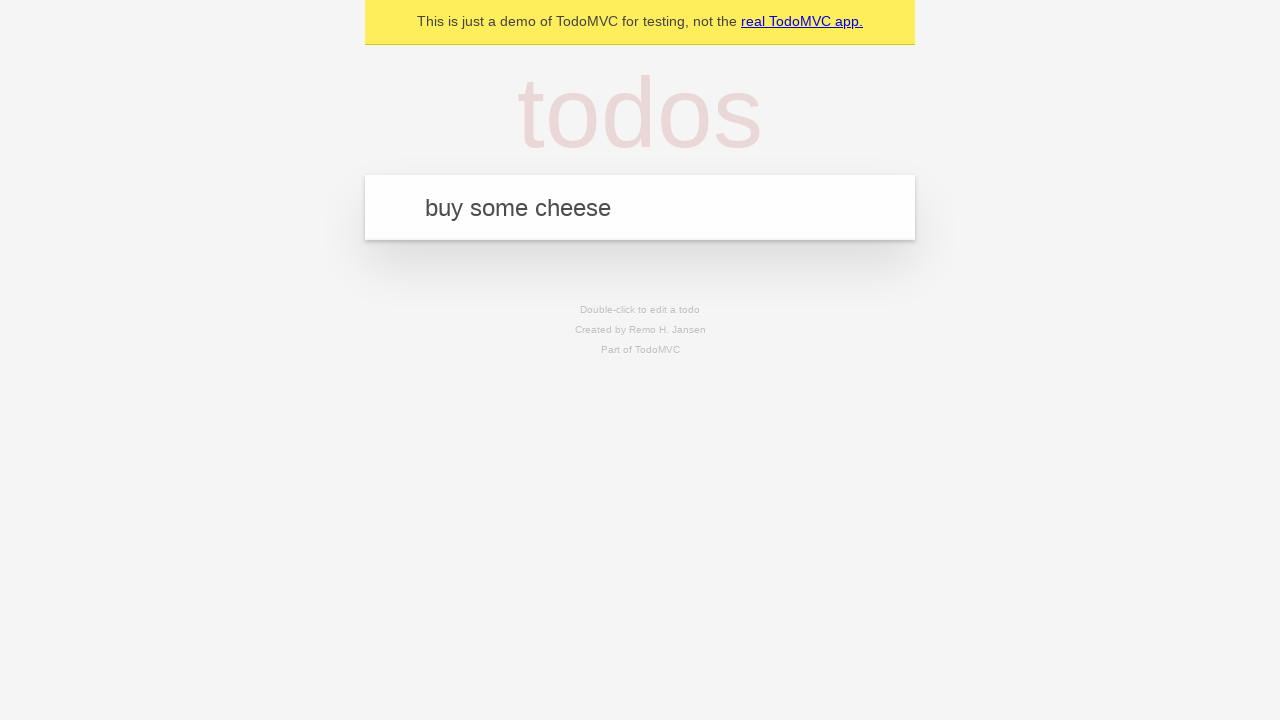

Pressed Enter to add first todo on internal:attr=[placeholder="What needs to be done?"i]
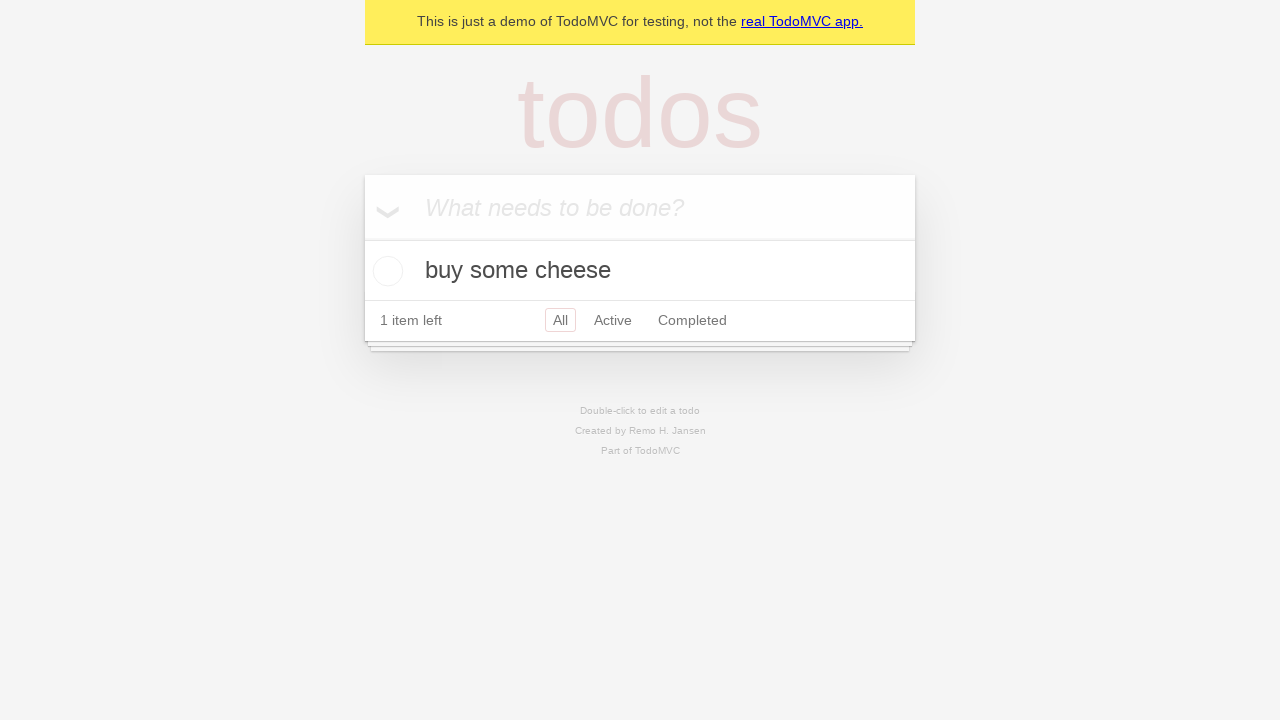

Filled todo input with 'feed the cat' on internal:attr=[placeholder="What needs to be done?"i]
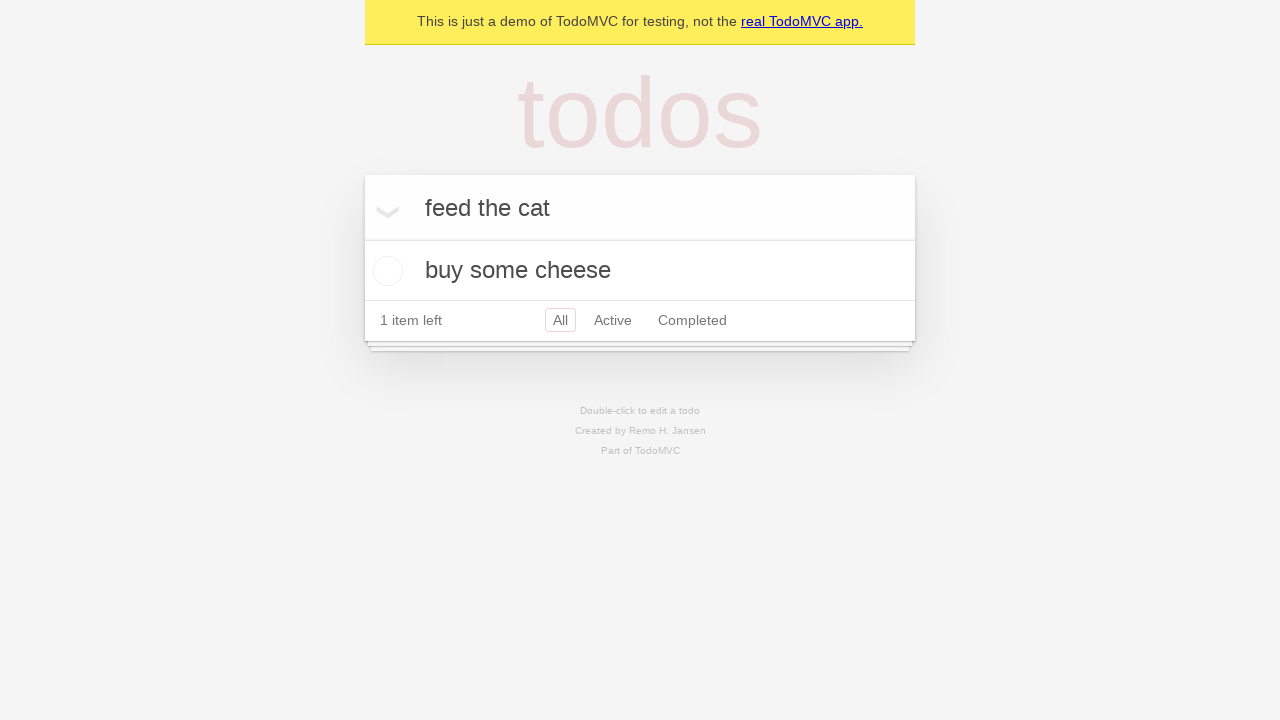

Pressed Enter to add second todo on internal:attr=[placeholder="What needs to be done?"i]
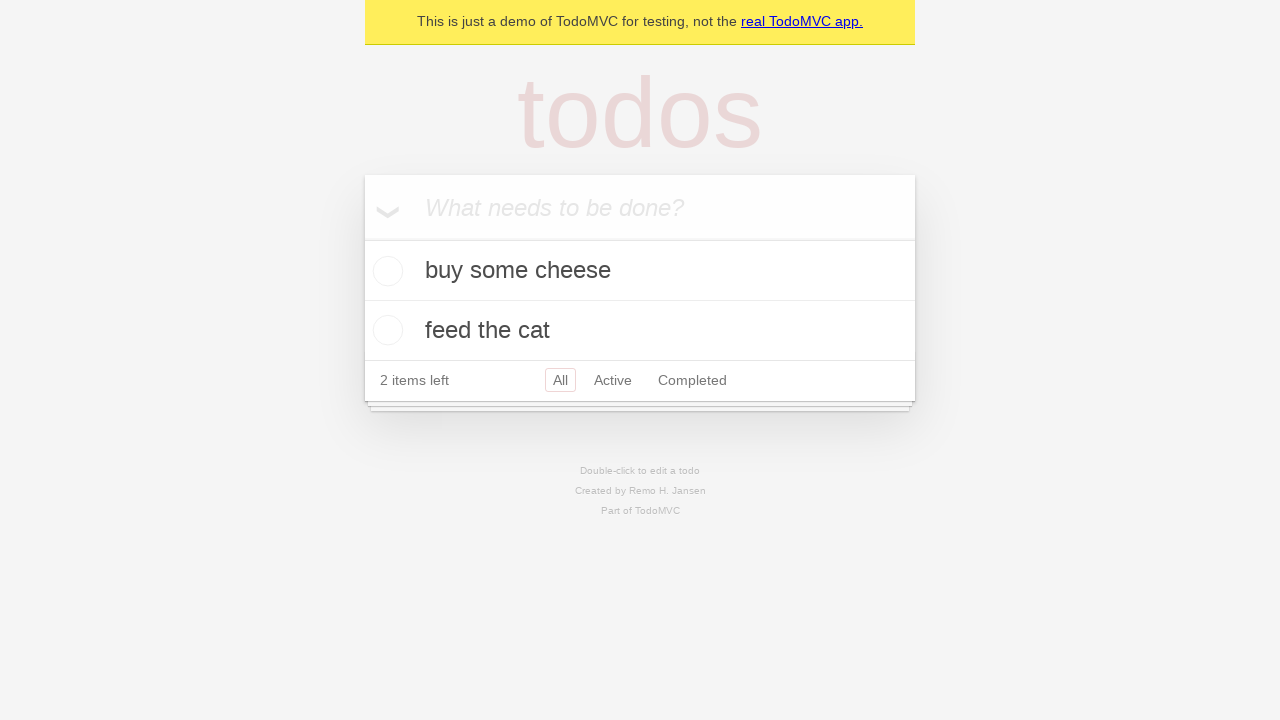

Filled todo input with 'book a doctors appointment' on internal:attr=[placeholder="What needs to be done?"i]
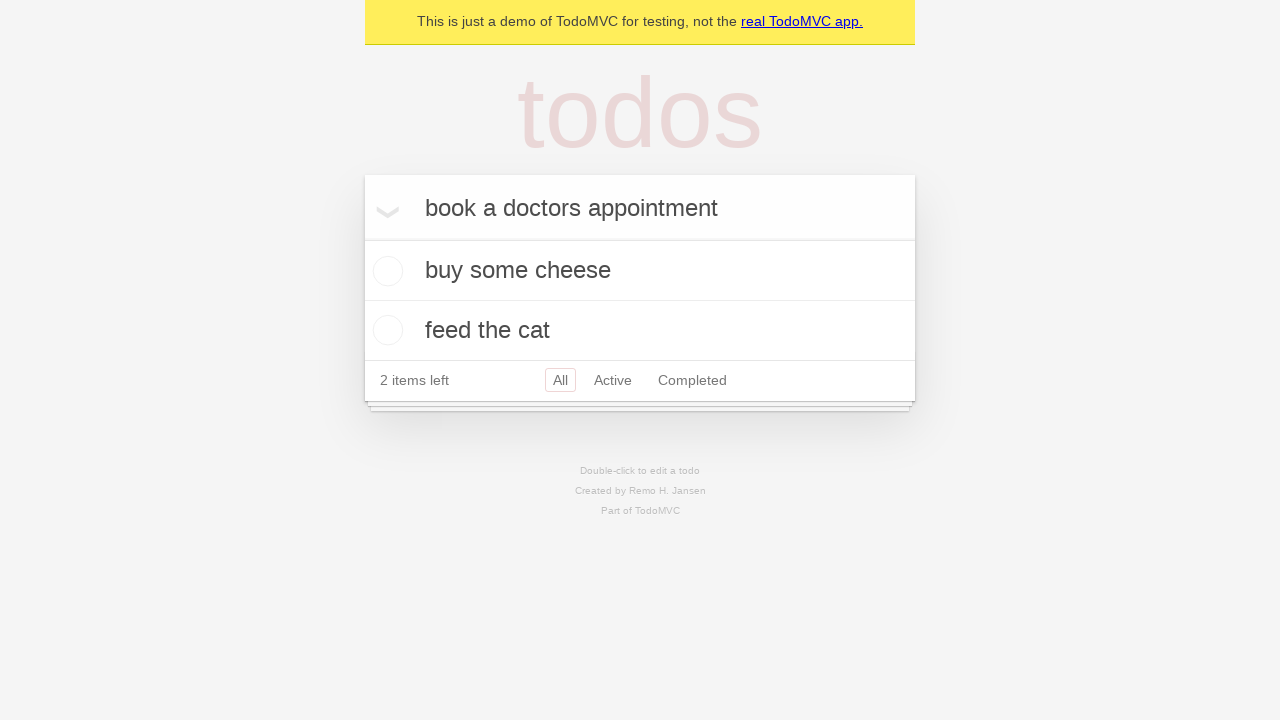

Pressed Enter to add third todo on internal:attr=[placeholder="What needs to be done?"i]
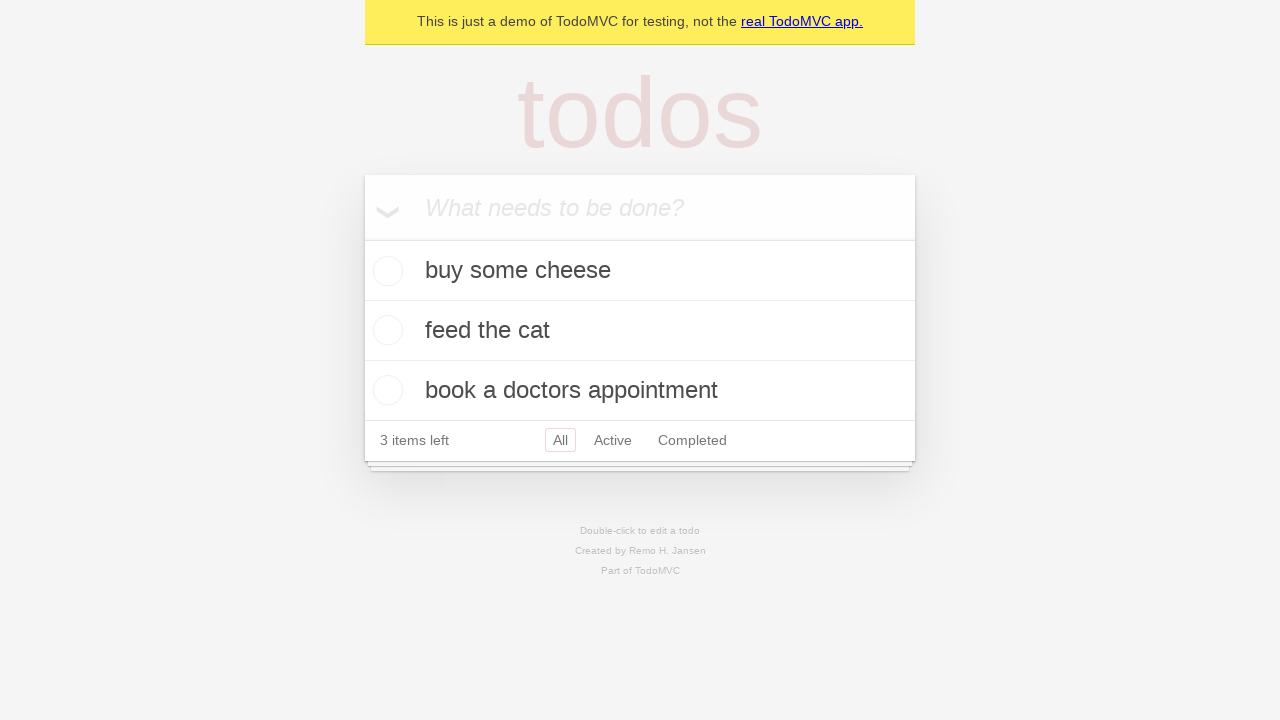

Waited for todo items to appear
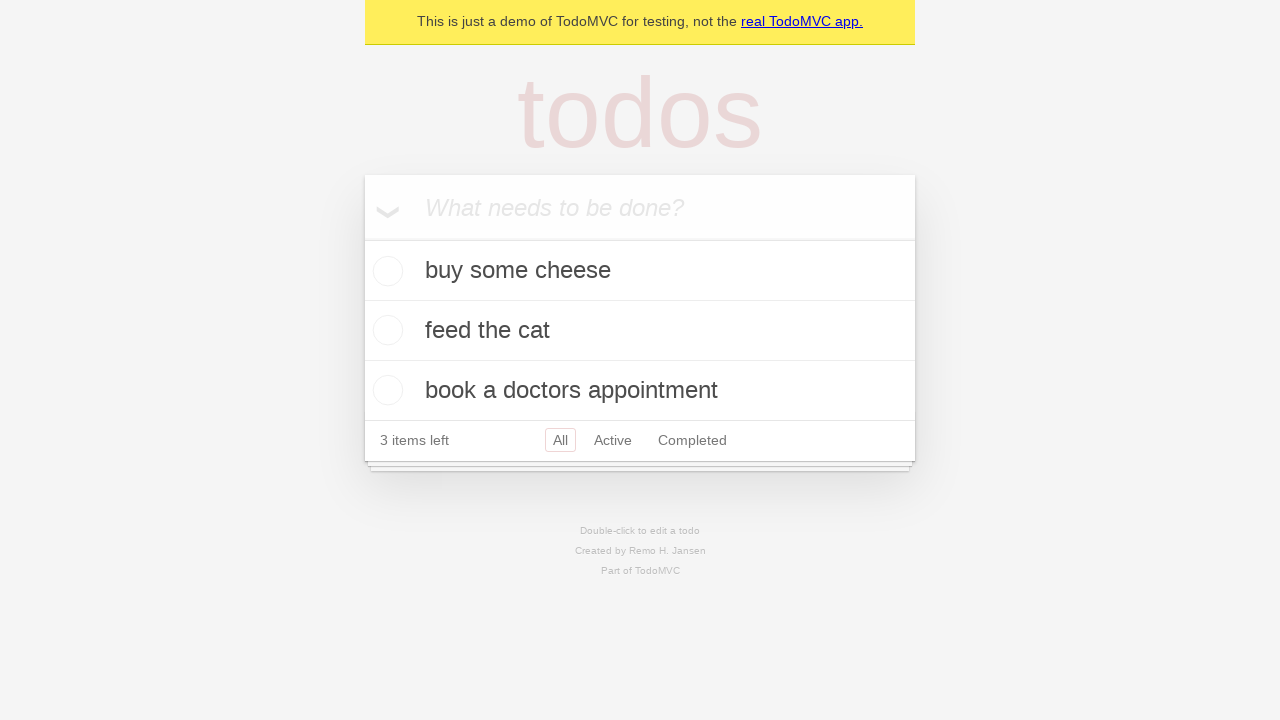

Clicked Active filter link at (613, 440) on internal:role=link[name="Active"i]
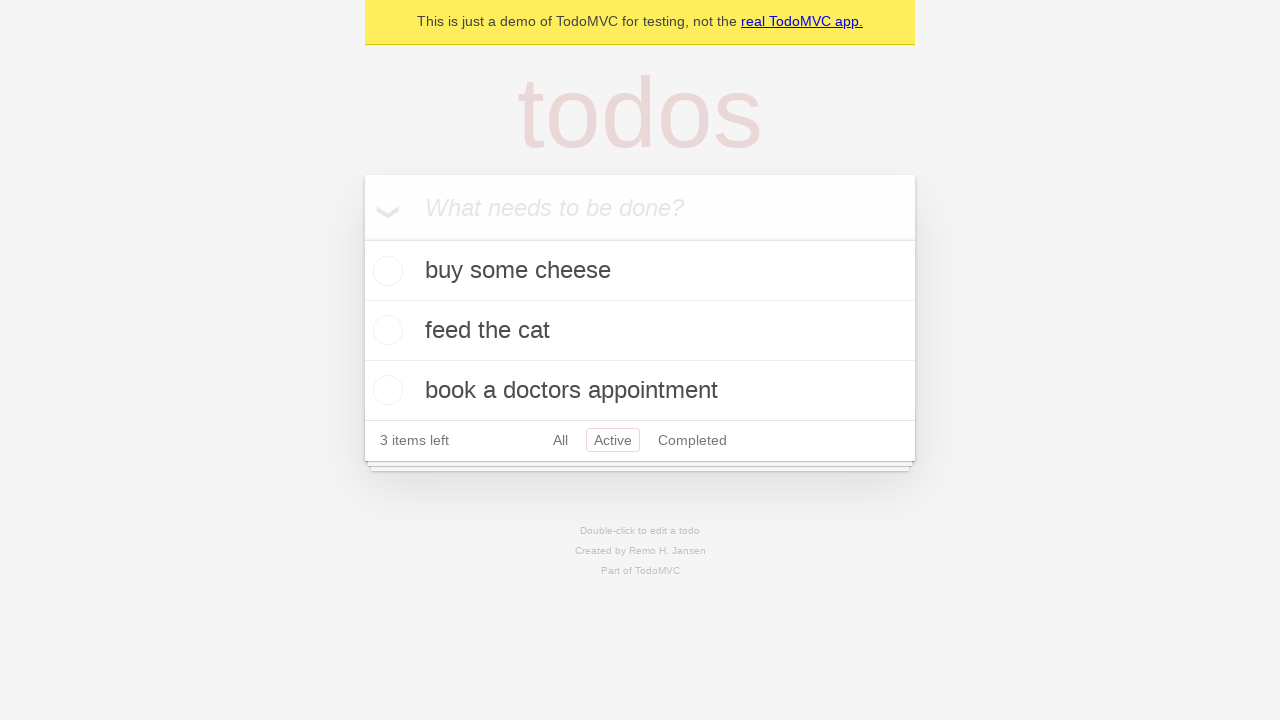

Clicked Completed filter link to verify it gets highlighted as currently applied filter at (692, 440) on internal:role=link[name="Completed"i]
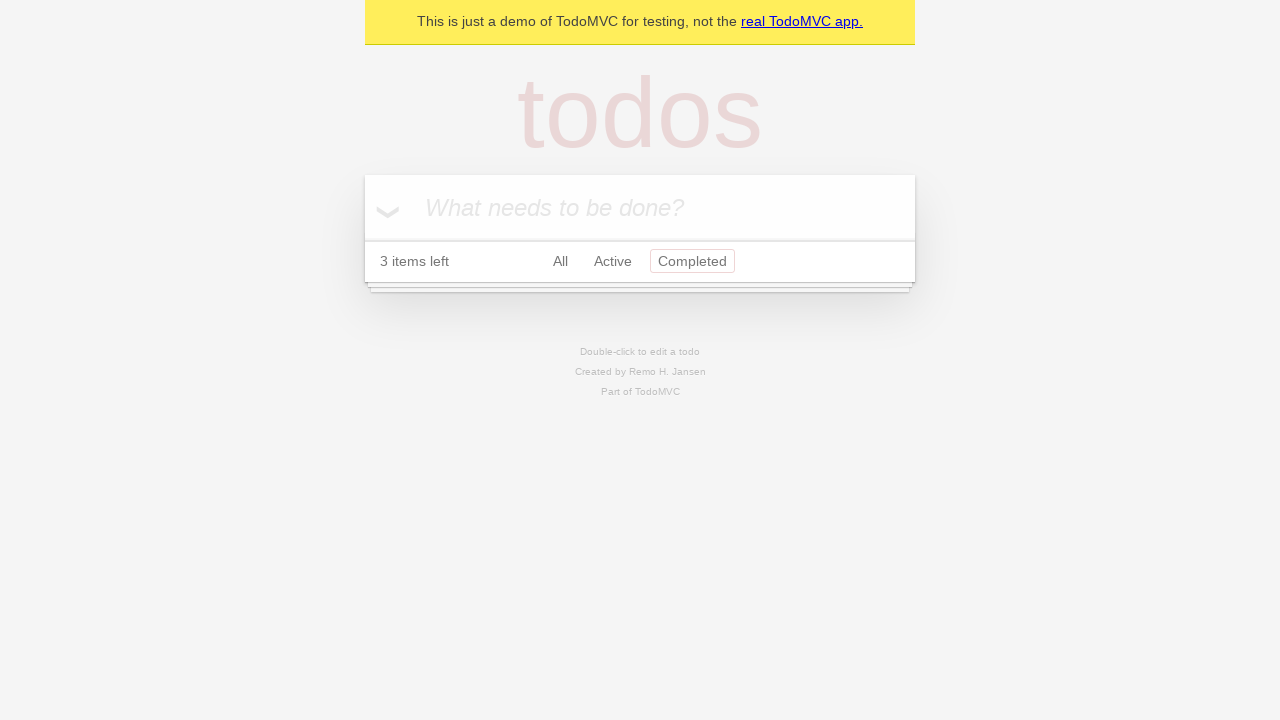

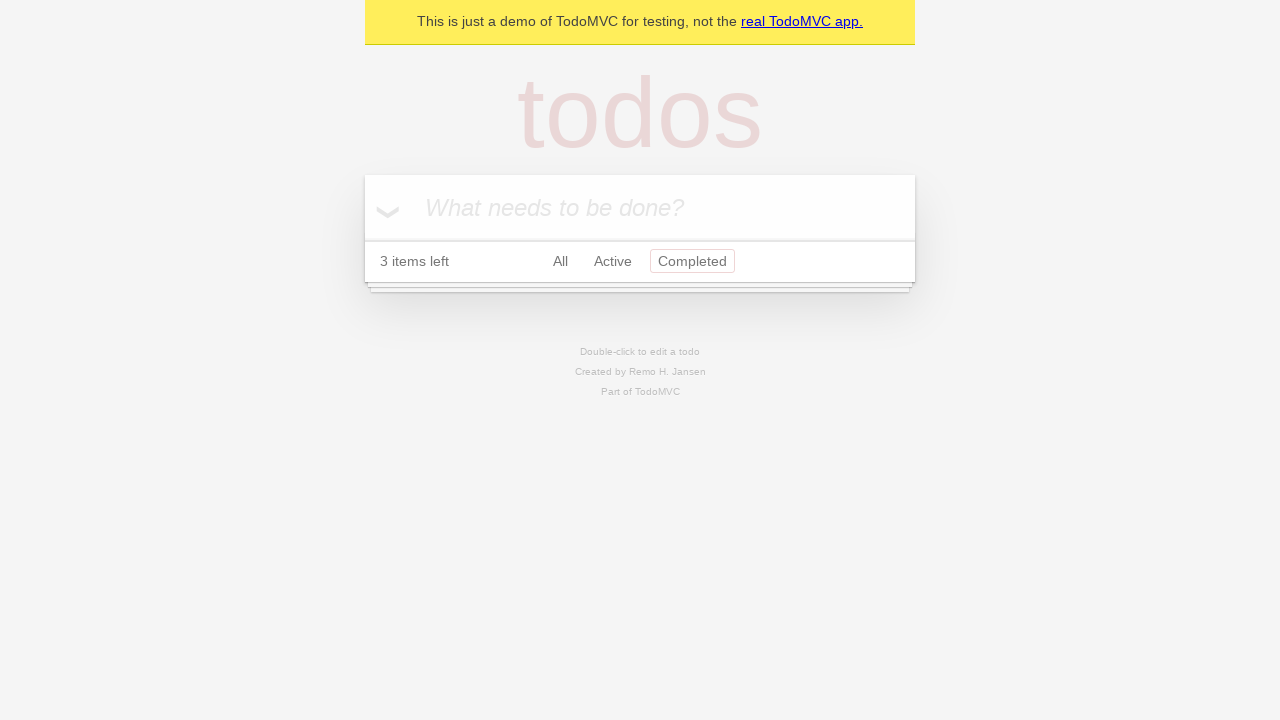